Tests window/tab switching functionality and form filling by opening multiple tabs, navigating between them, and filling a form field

Starting URL: https://rahulshettyacademy.com/angularpractice/

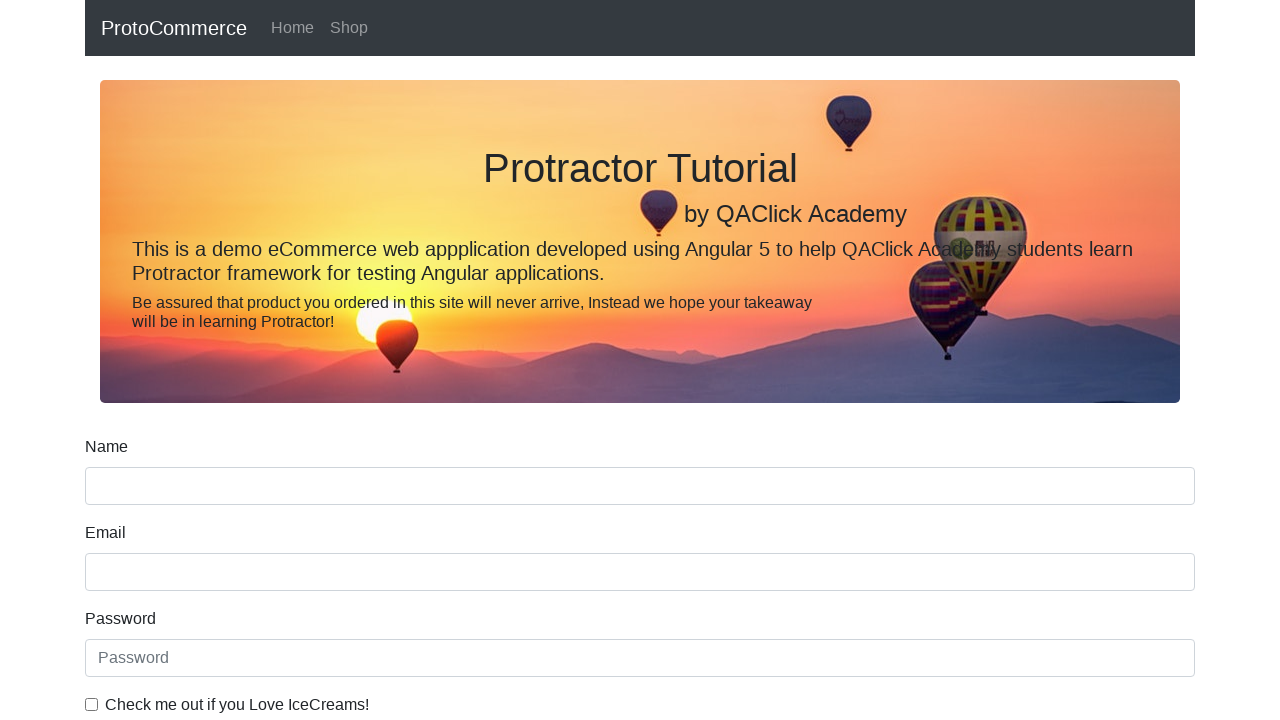

Stored reference to first tab (starting page)
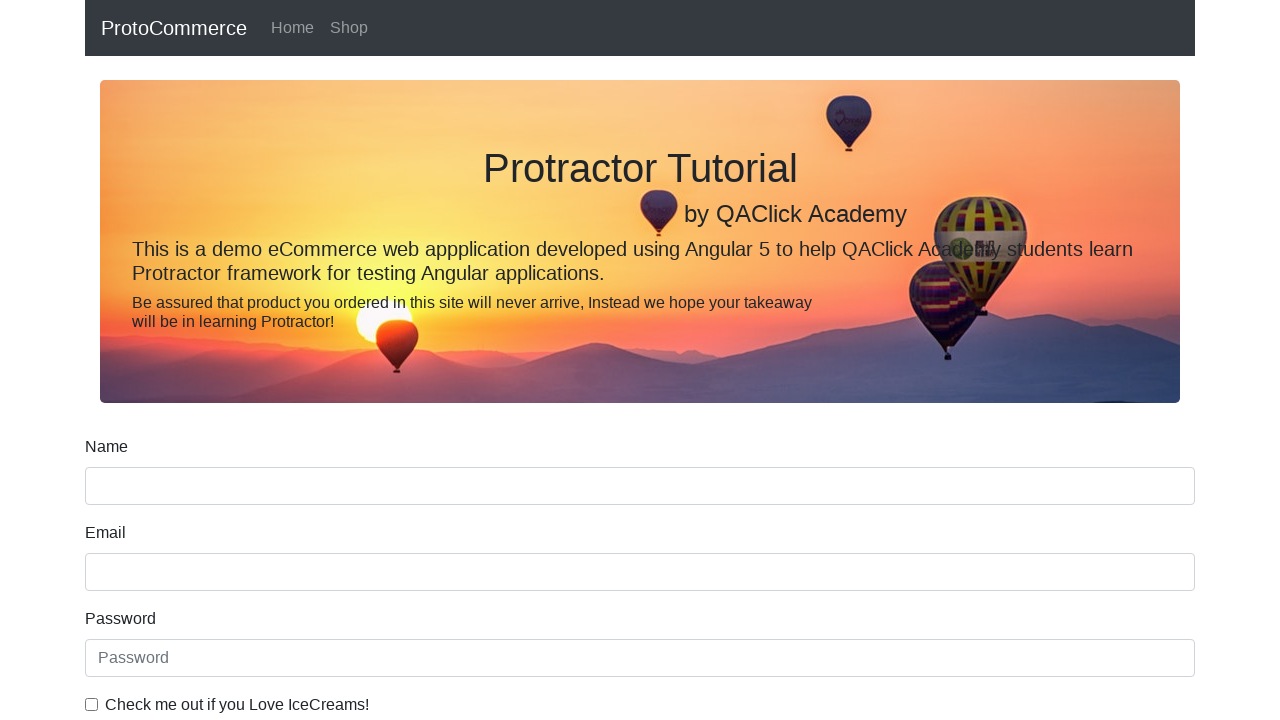

Opened a new tab
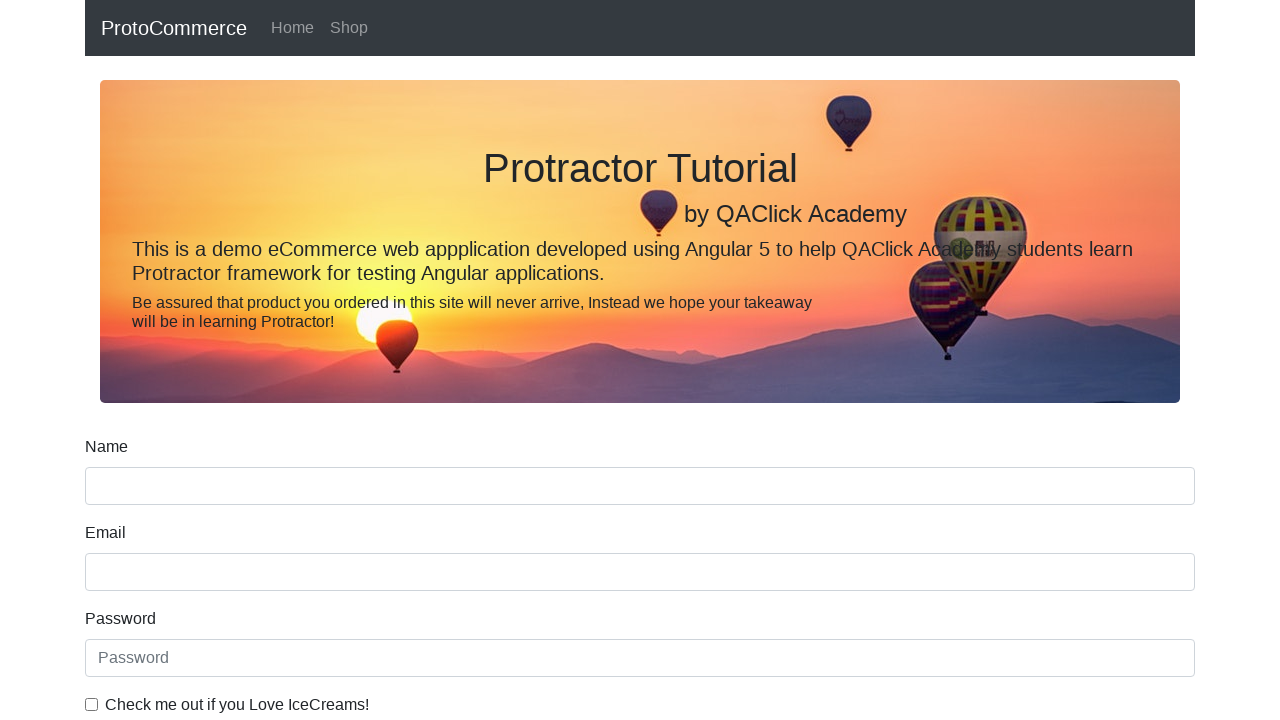

Navigated second tab to https://rahulshettyacademy.com/
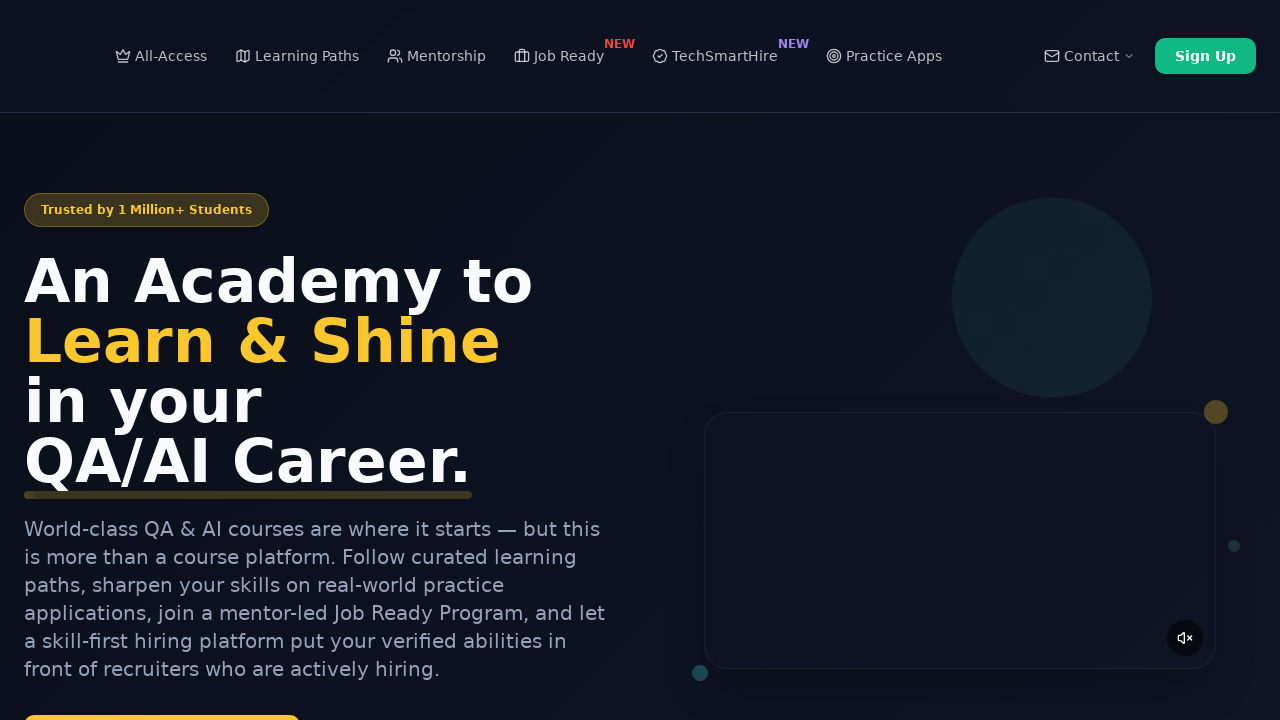

Waited for course links to load on second tab
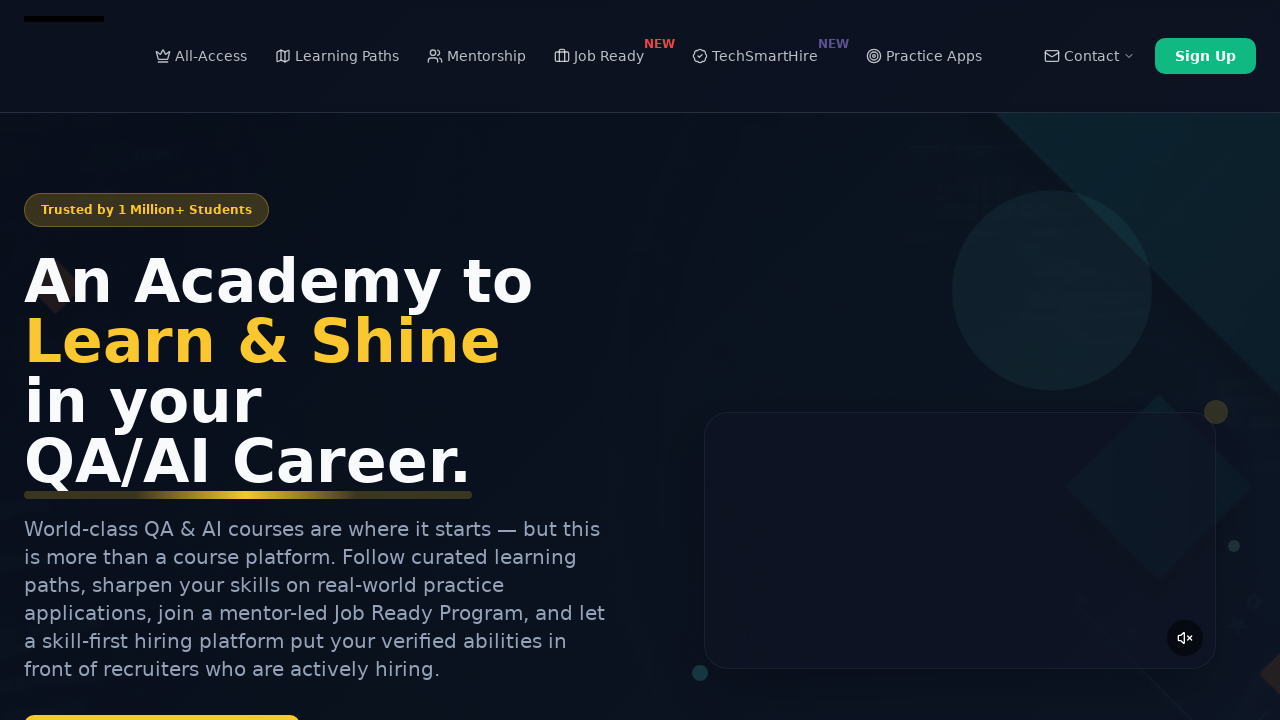

Switched focus back to first tab
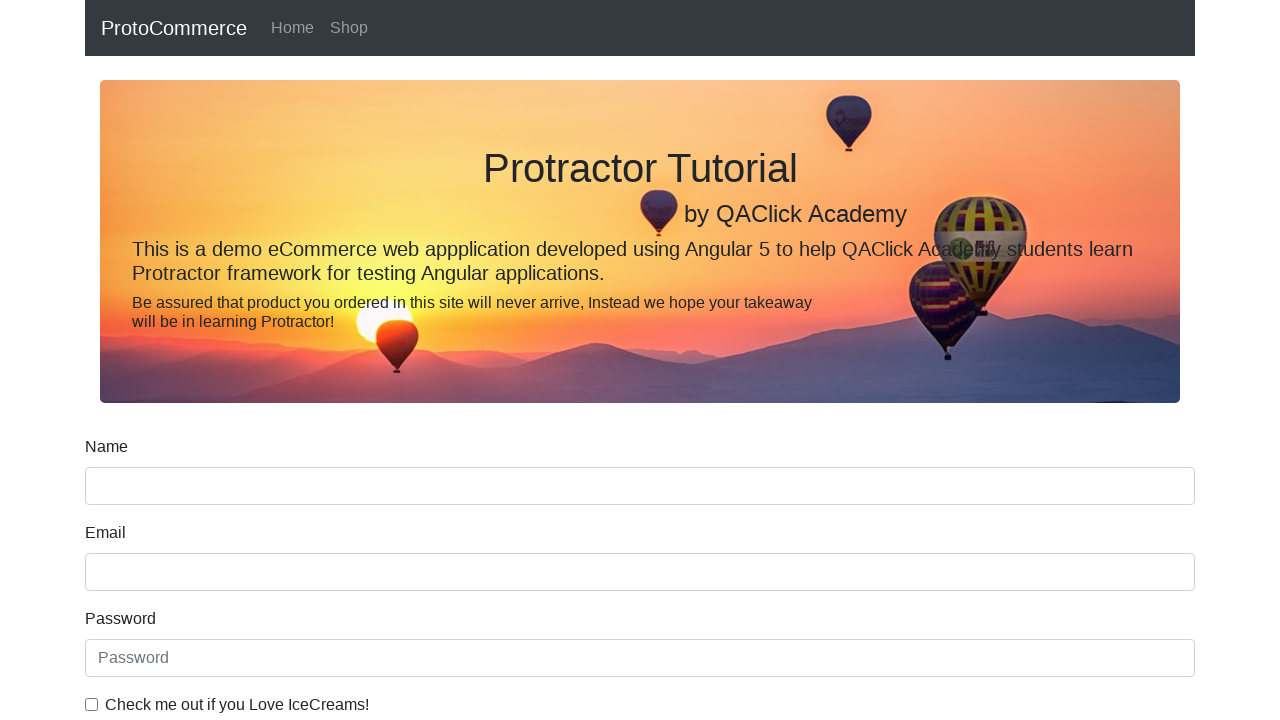

Filled name field with 'Sample Course Name' on first tab on [name='name']
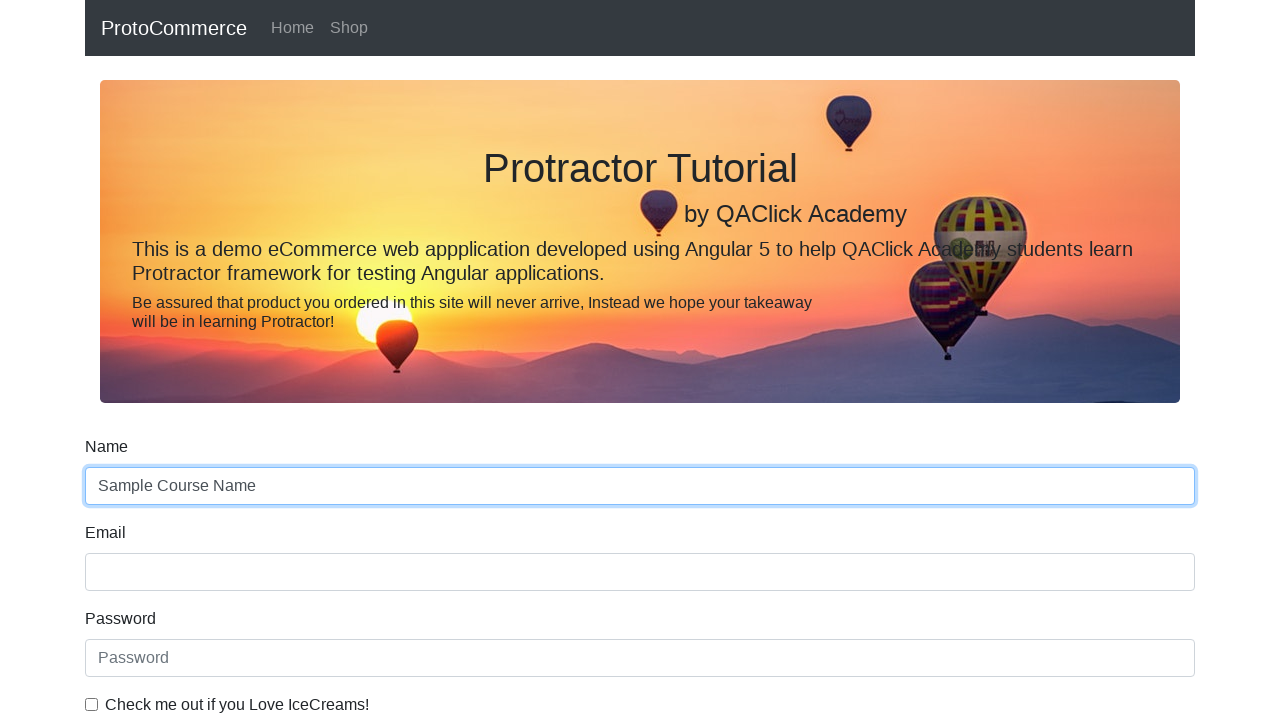

Closed the second tab
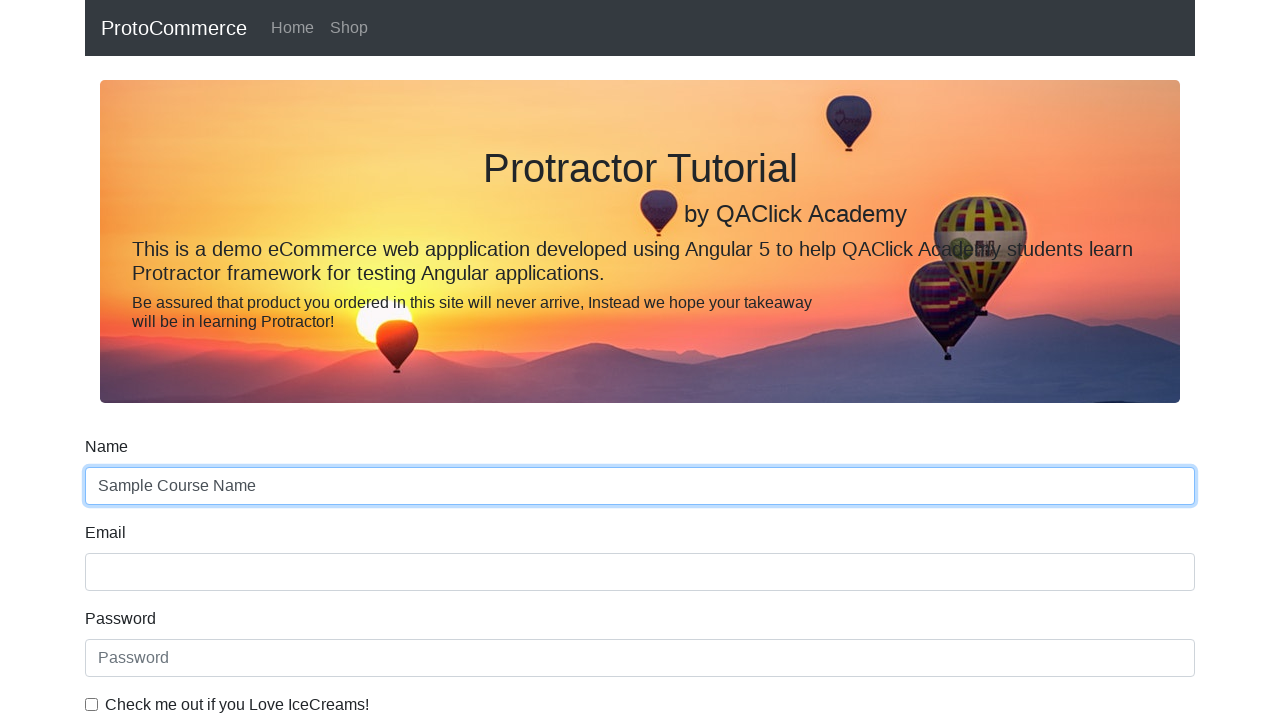

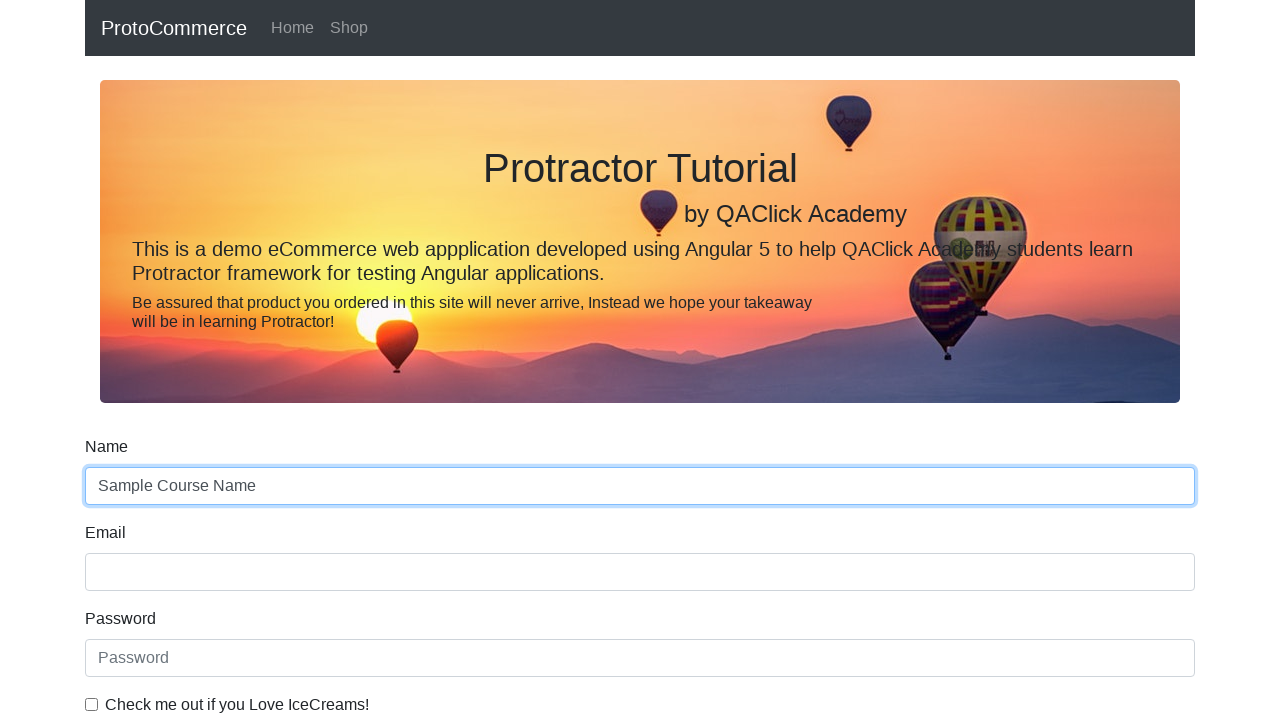